Tests interaction with shadow DOM elements by scrolling down the page and entering text into an input field within a shadow root

Starting URL: https://testautomationpractice.blogspot.com/

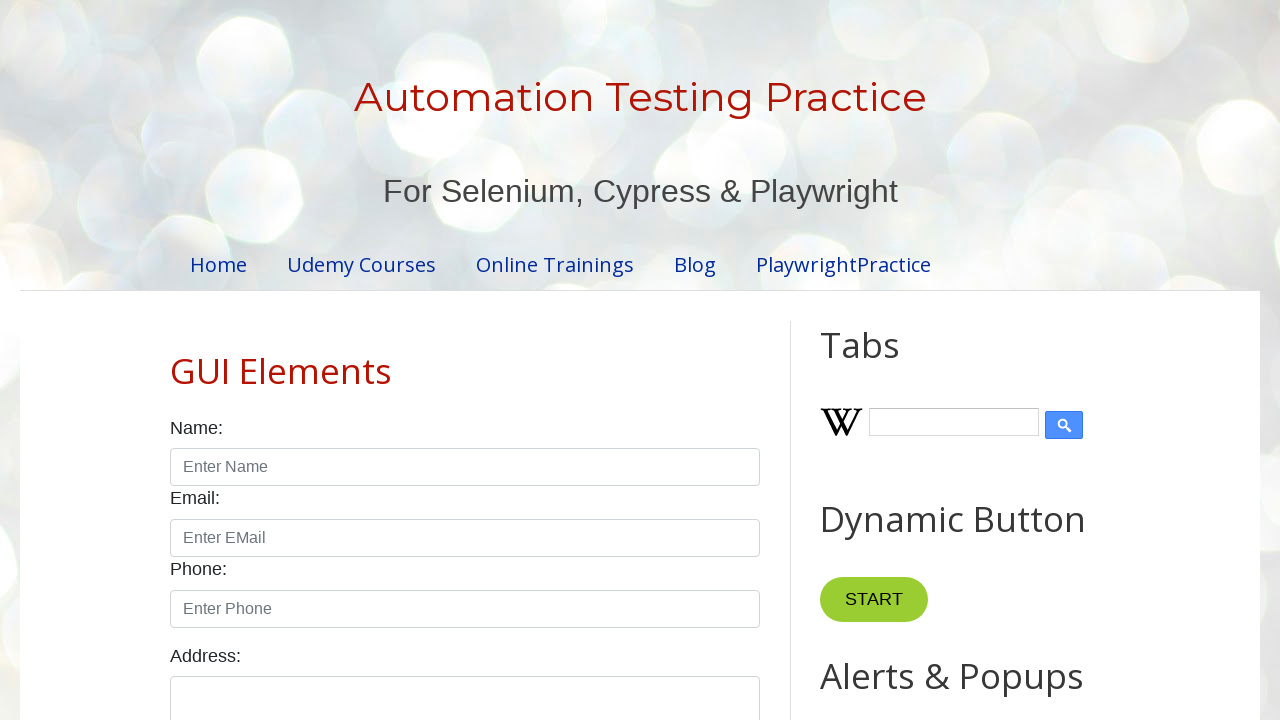

Scrolled down 3500 pixels to reach shadow DOM element
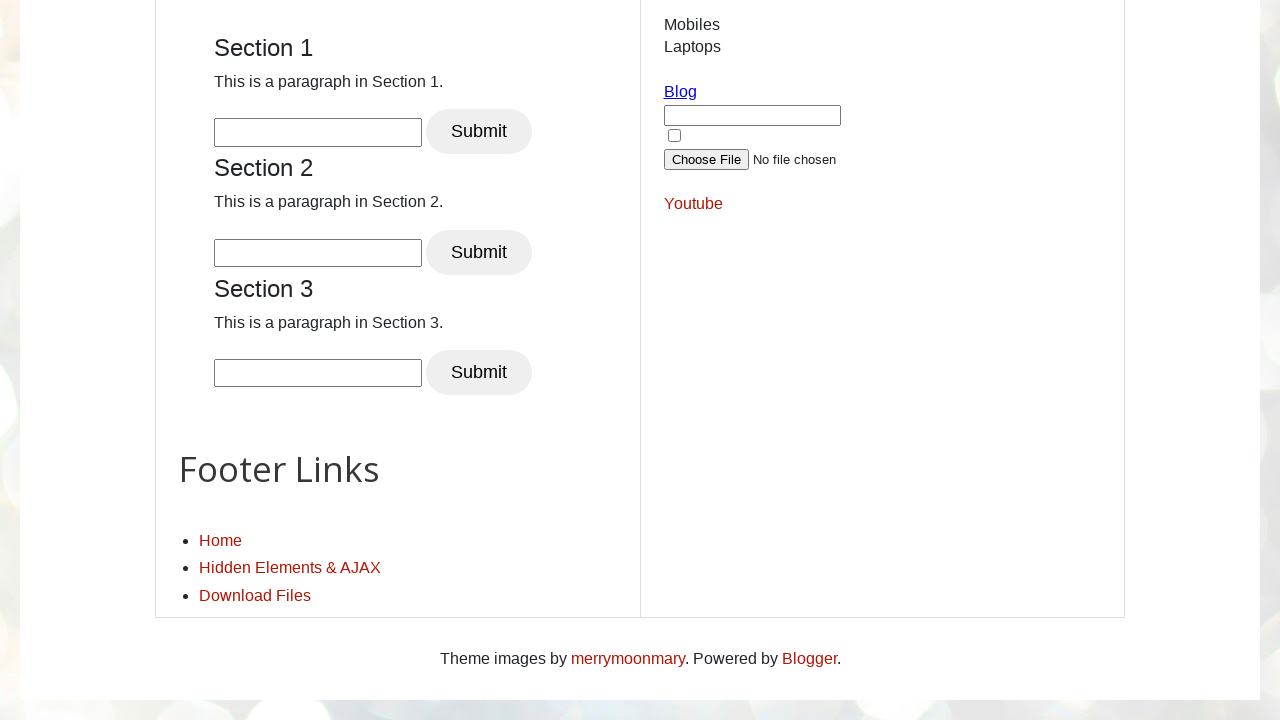

Located shadow host element (div#shadow_host)
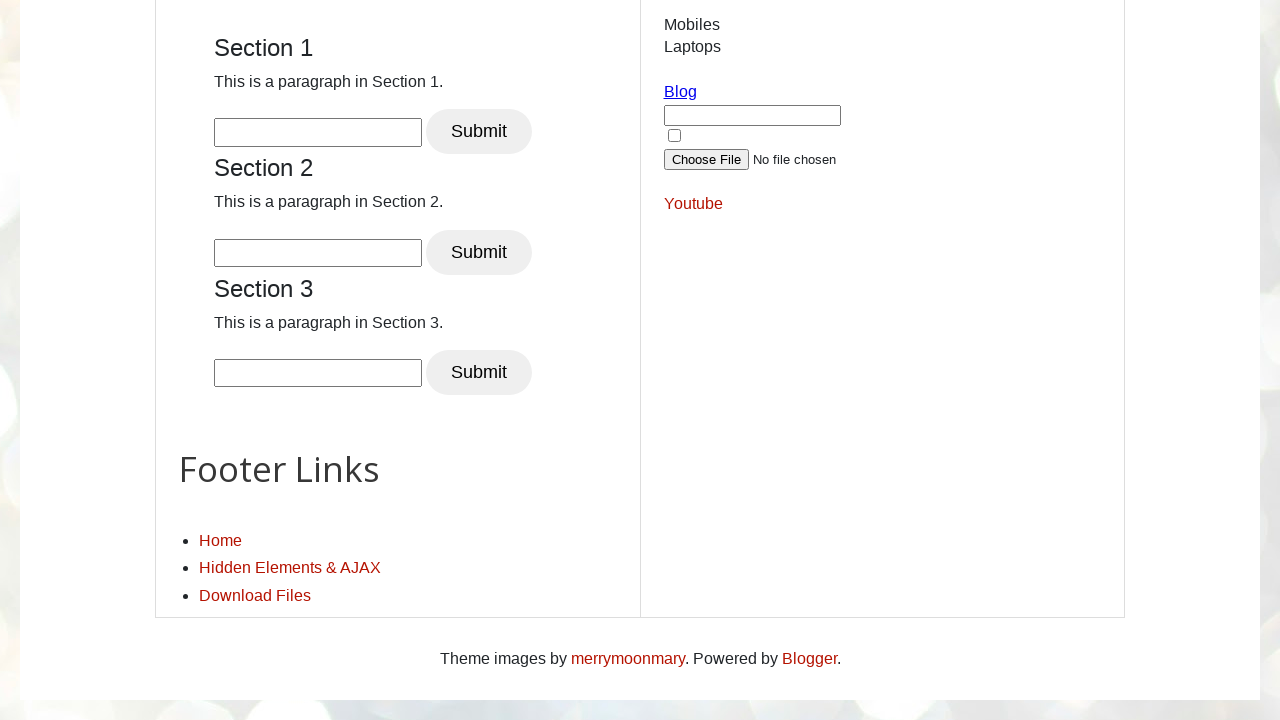

Accessed shadow root and entered 'Test' into the text input field within shadow DOM
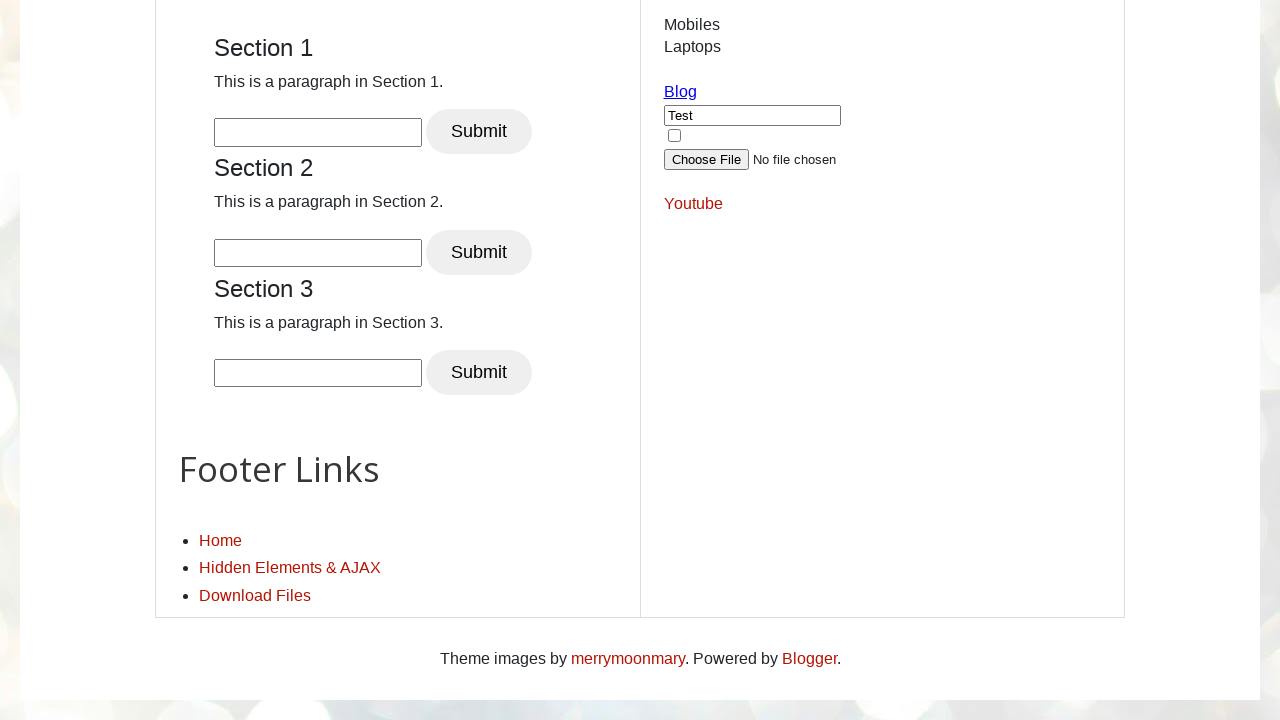

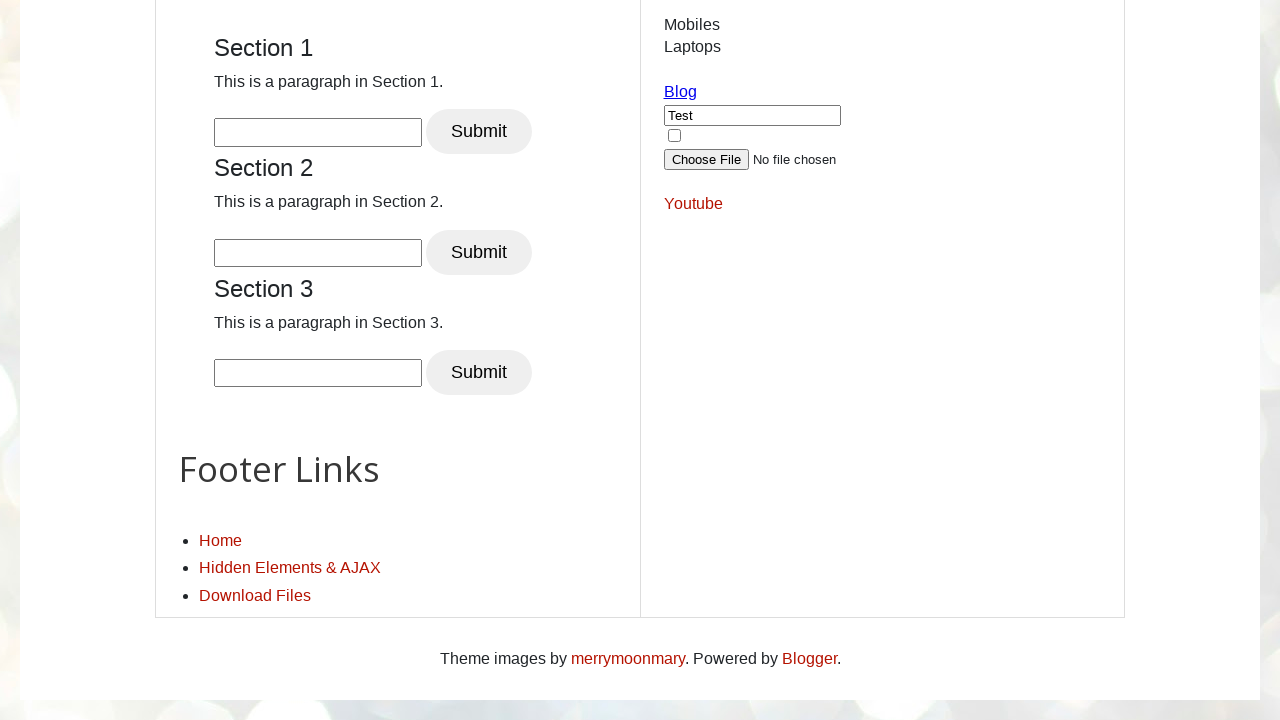